Tests geolocation override functionality by setting custom coordinates (Paris location), then clicking a button to retrieve and display those coordinates on a test page.

Starting URL: https://bonigarcia.dev/selenium-webdriver-java/geolocation.html

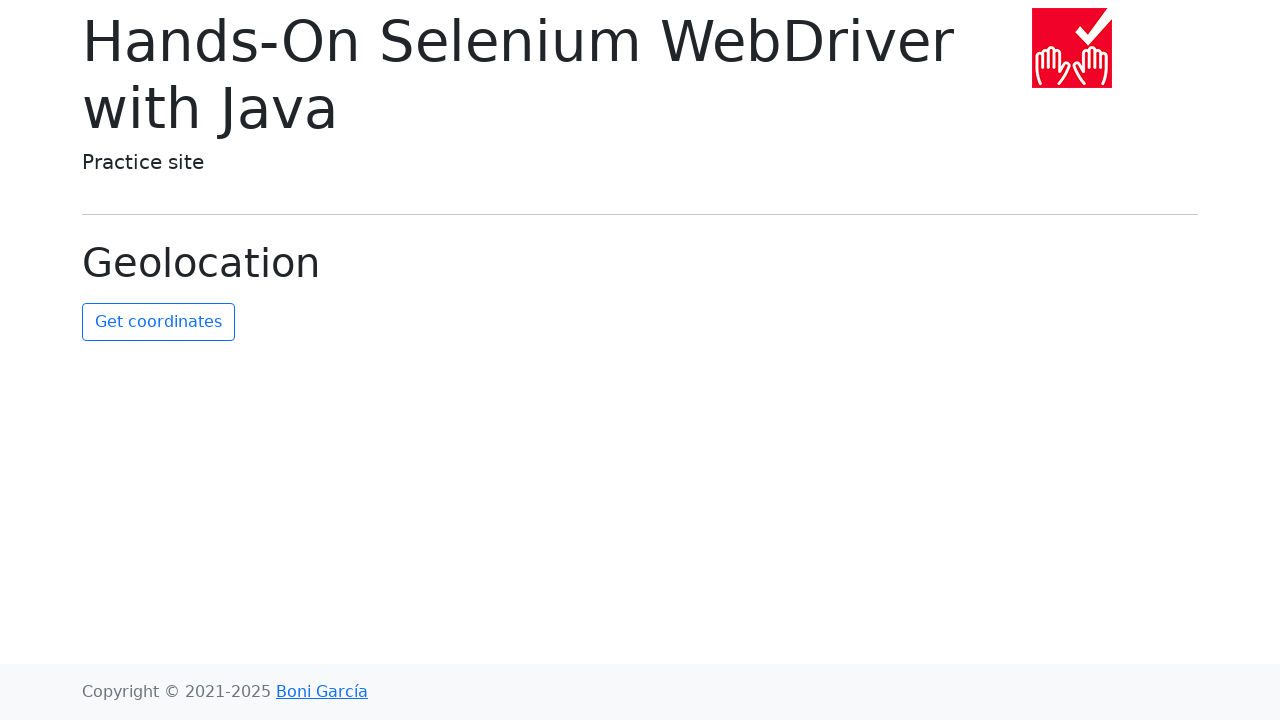

Granted geolocation permission to the browser context
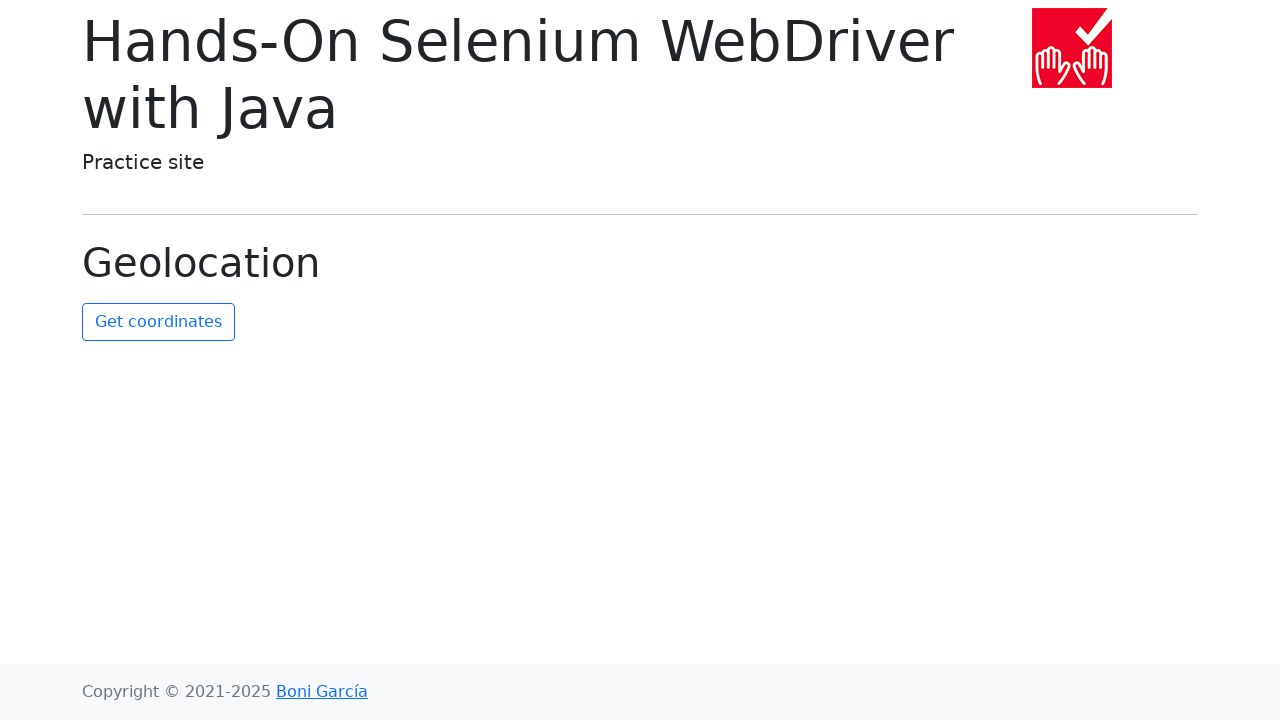

Set geolocation override to Paris coordinates (48.8584, 2.2945)
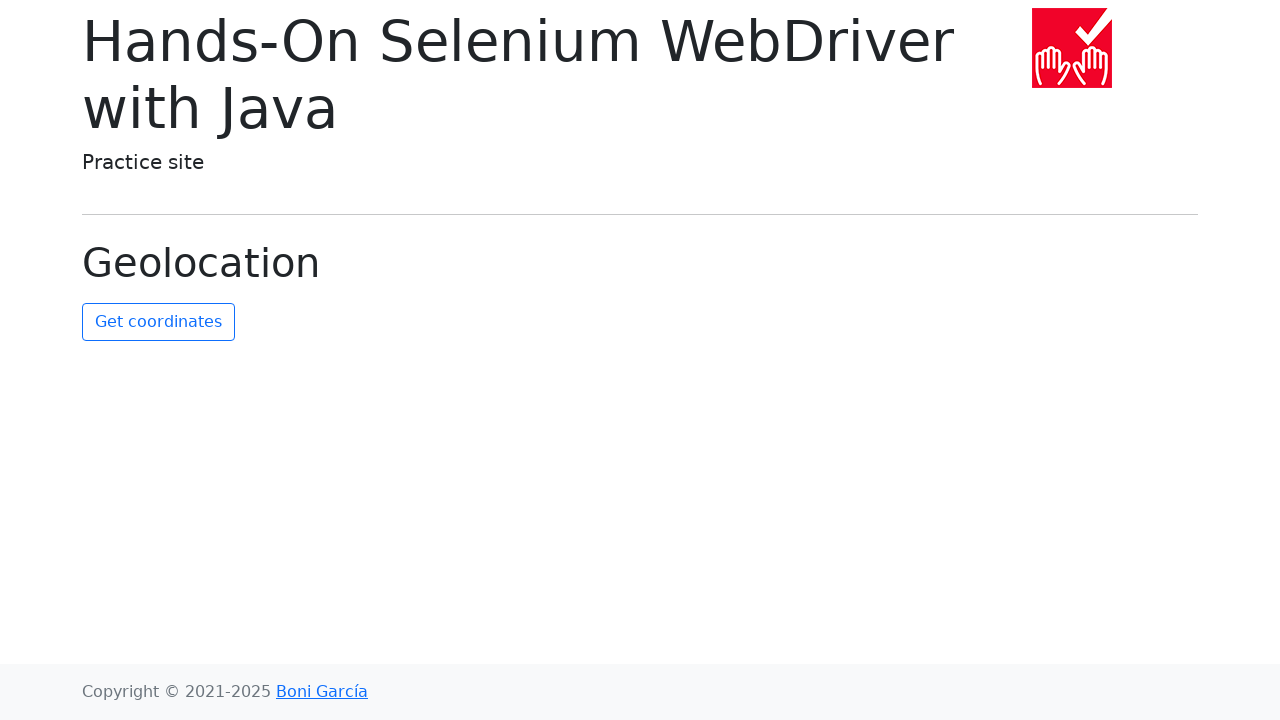

Clicked button to retrieve and display geolocation coordinates at (158, 322) on #get-coordinates
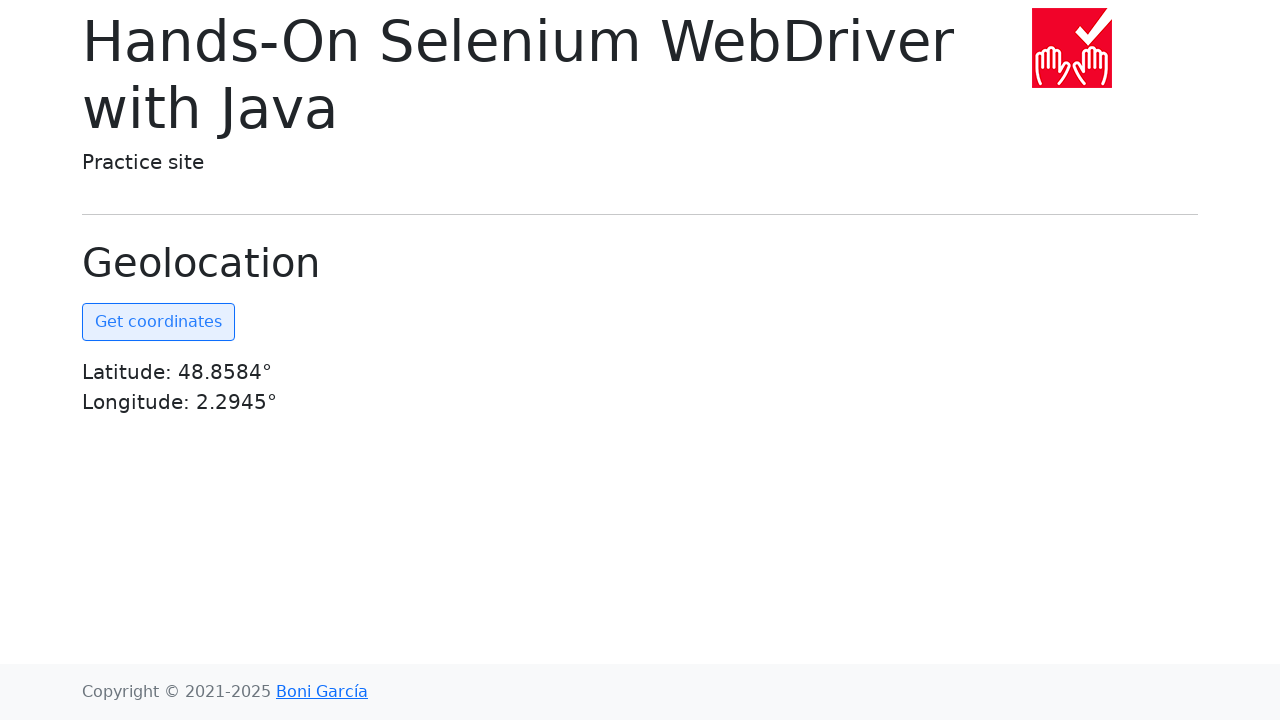

Coordinates element became visible on the page
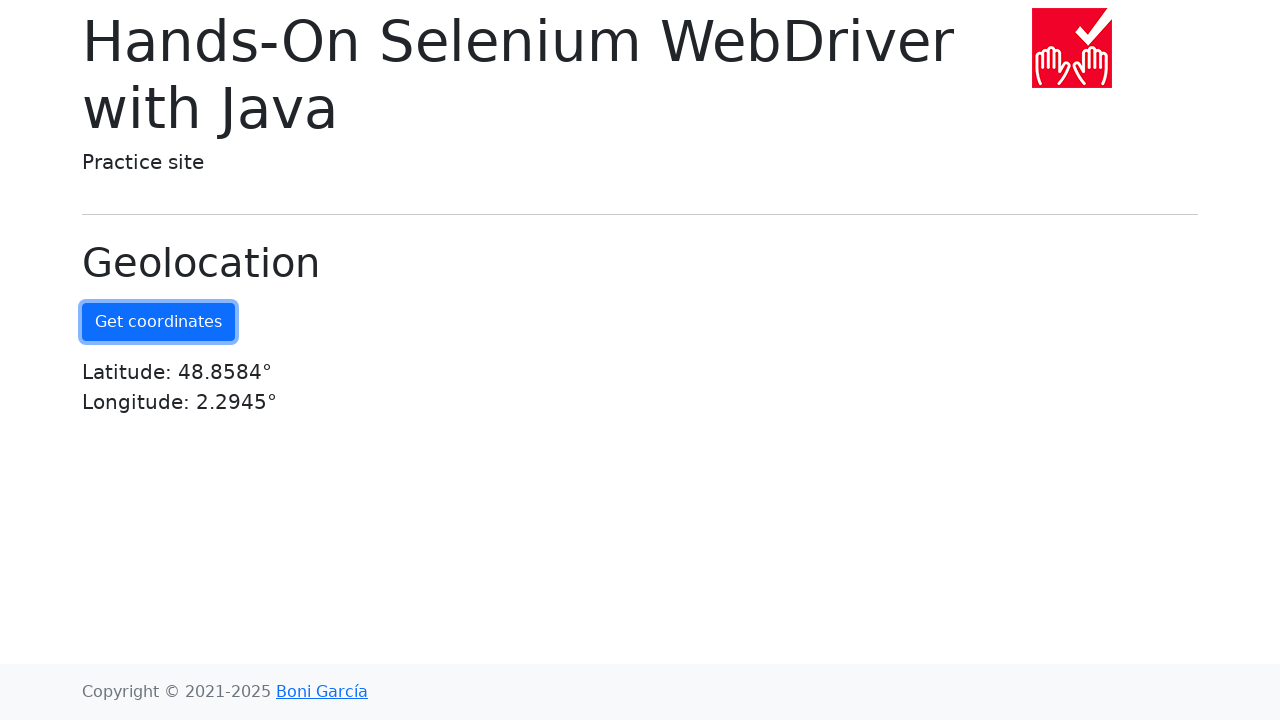

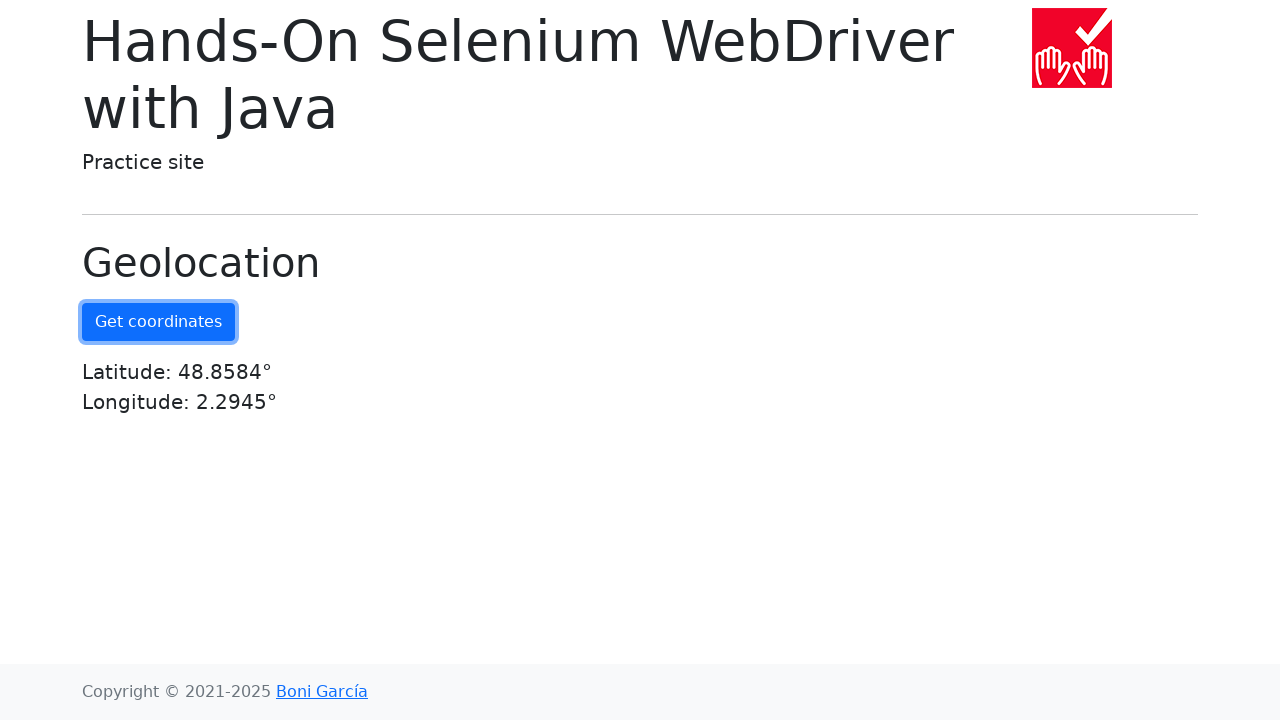